Tests checkbox functionality by verifying default states of two checkboxes, toggling both checkboxes, and confirming their new states after clicking.

Starting URL: http://practice.cydeo.com/checkboxes

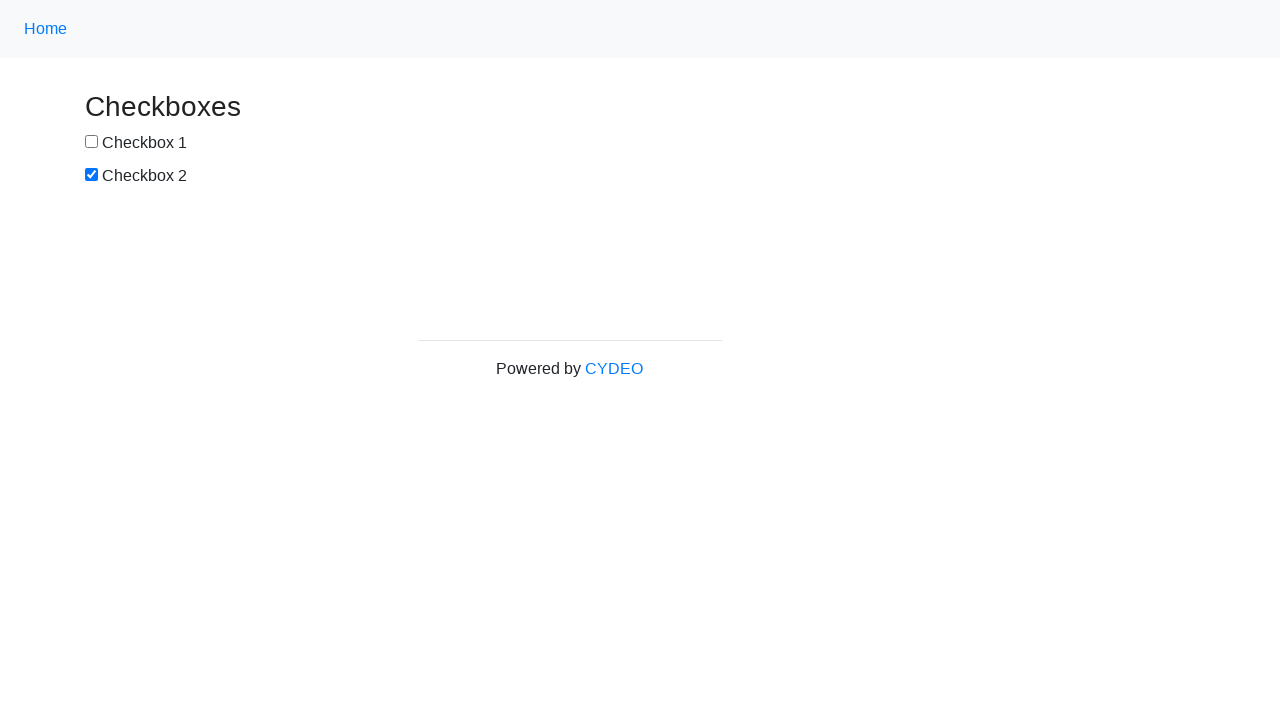

Located checkbox #1
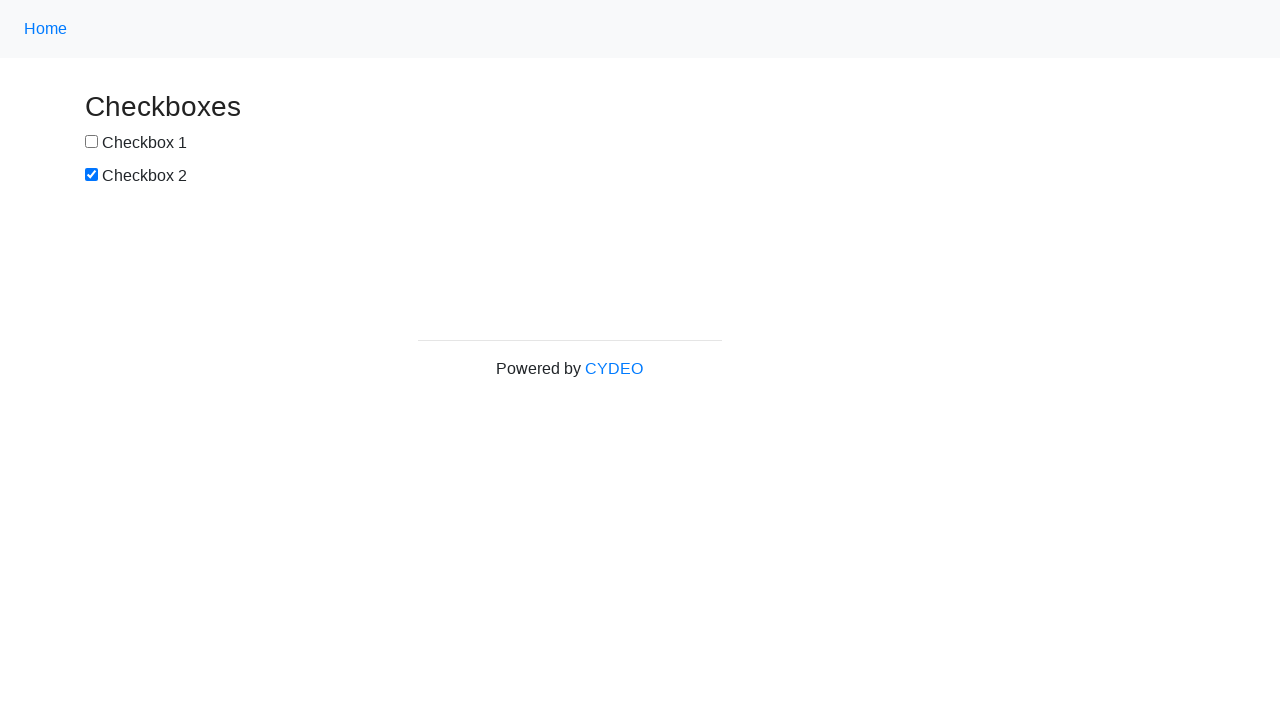

Verified checkbox #1 is NOT selected by default
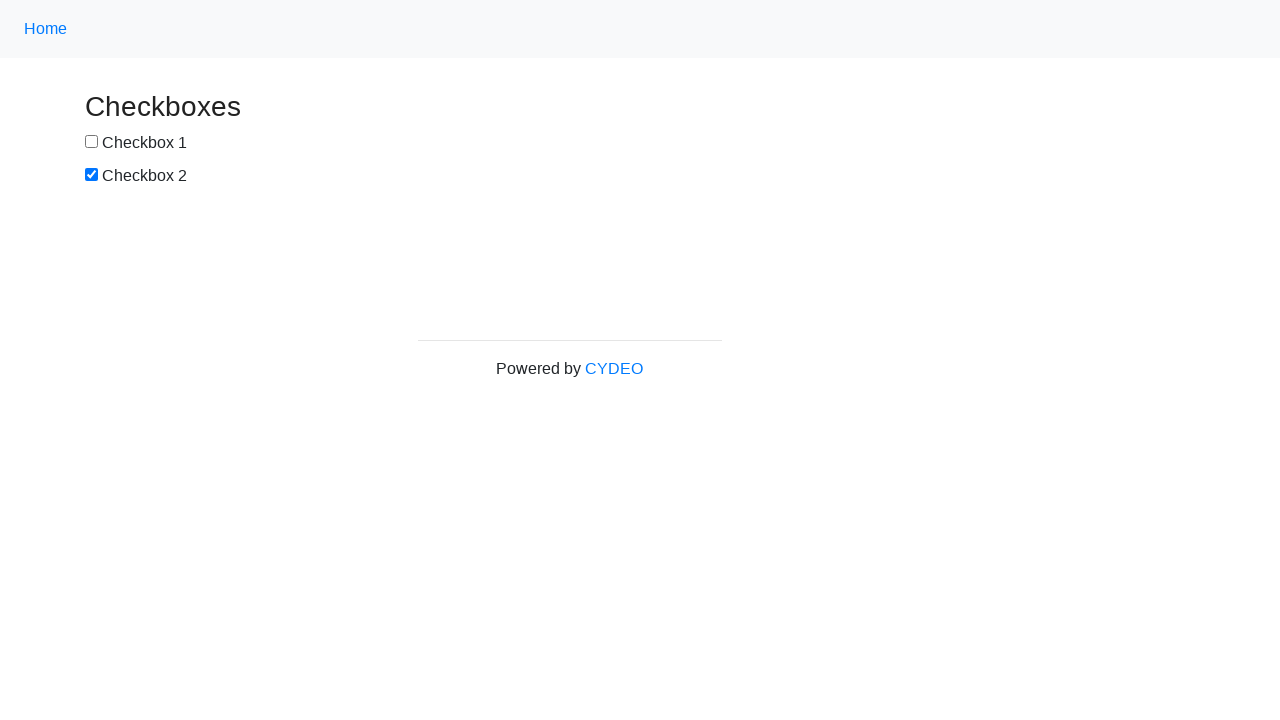

Located checkbox #2
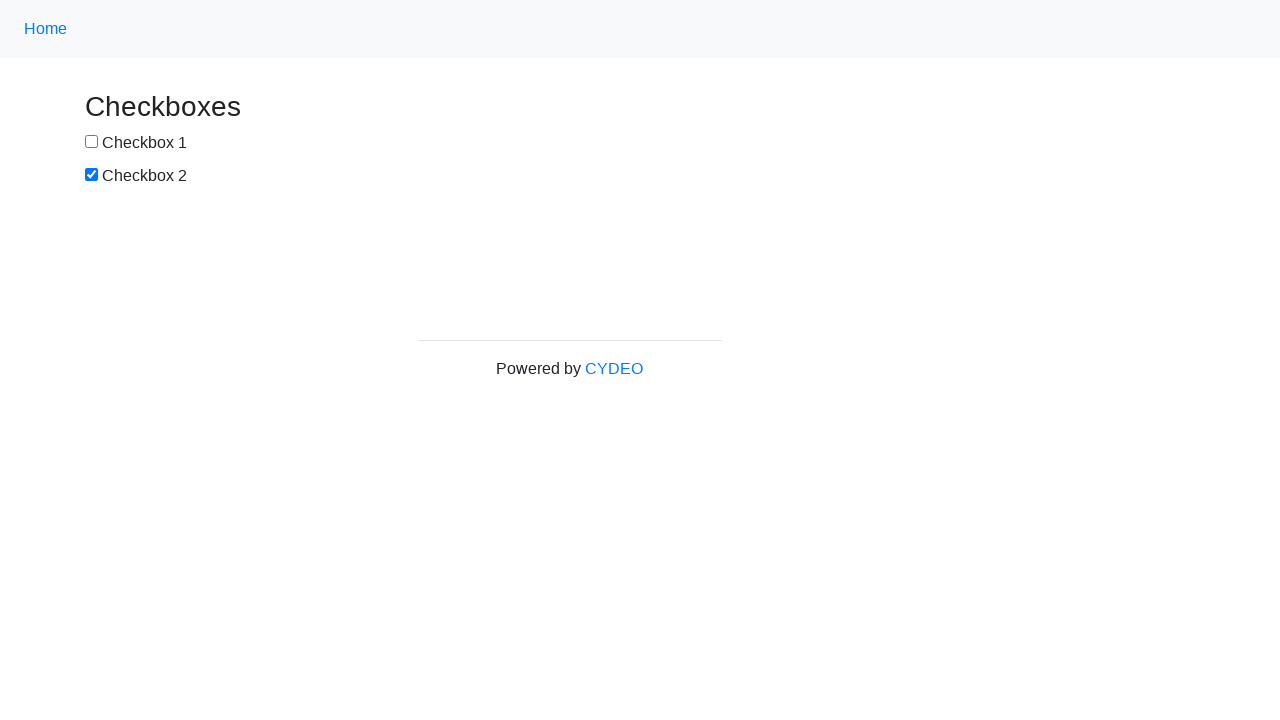

Verified checkbox #2 is selected by default
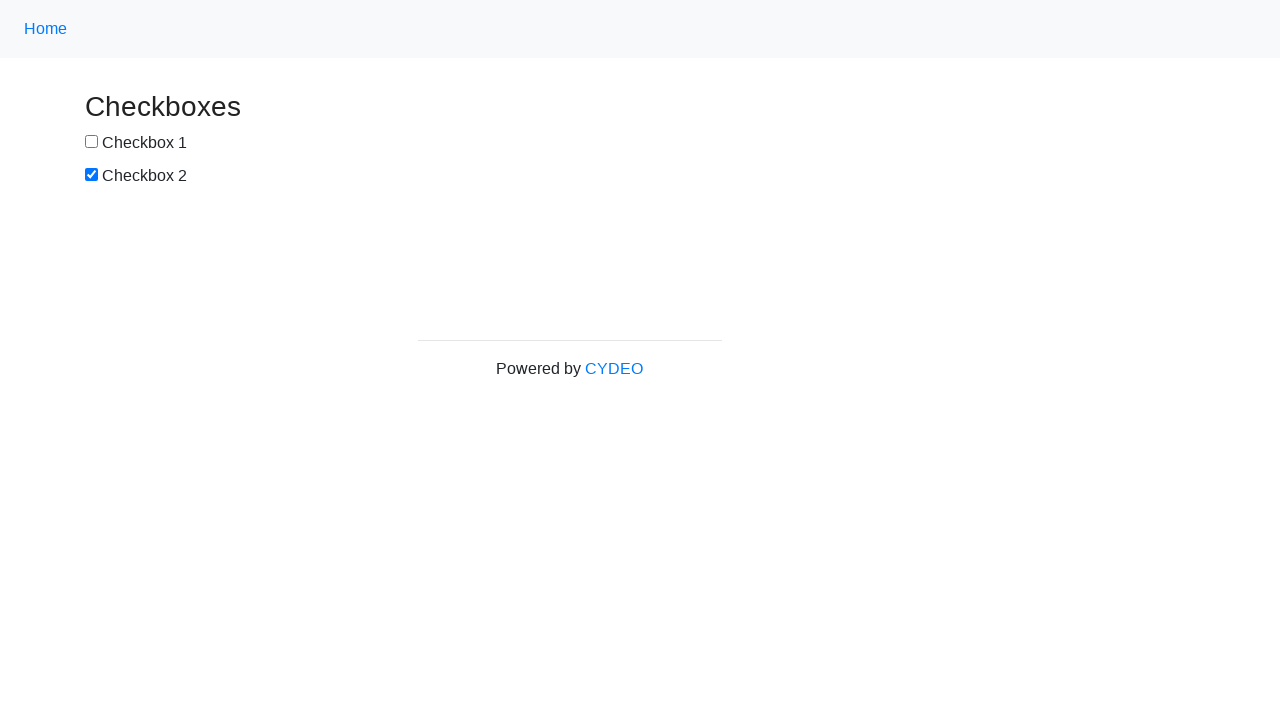

Clicked checkbox #1 to select it at (92, 142) on #box1
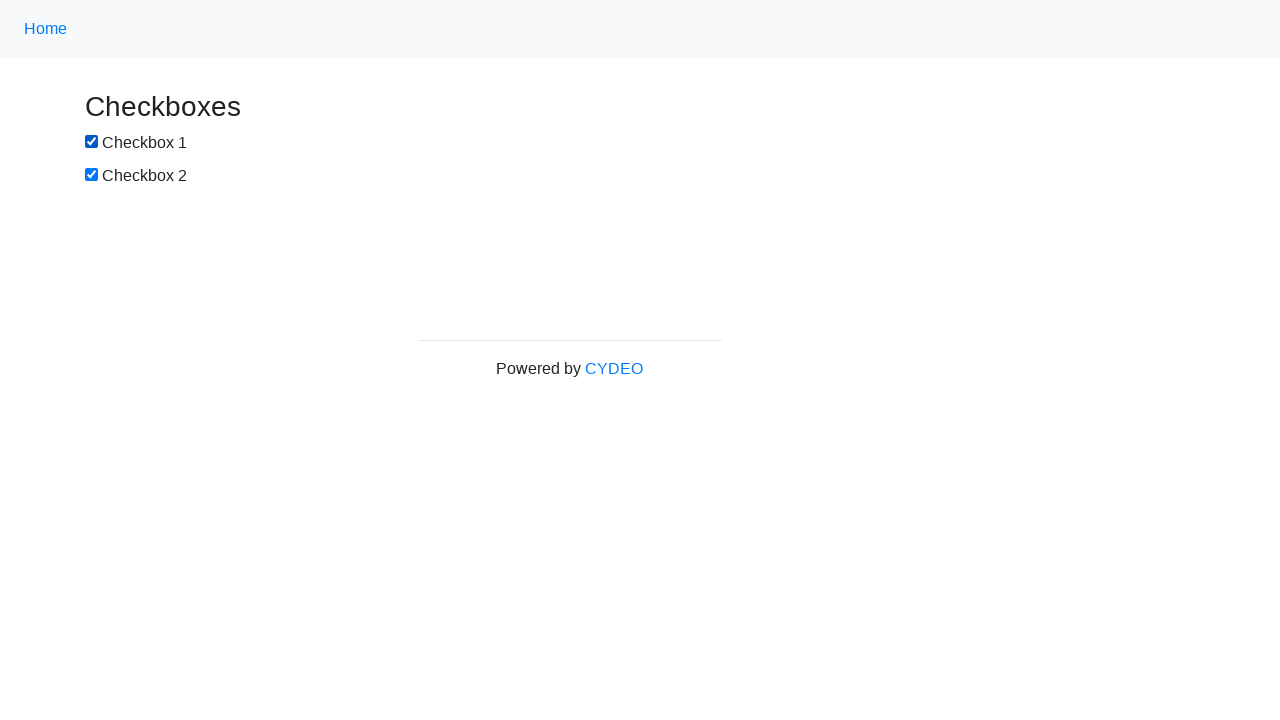

Clicked checkbox #2 to deselect it at (92, 175) on #box2
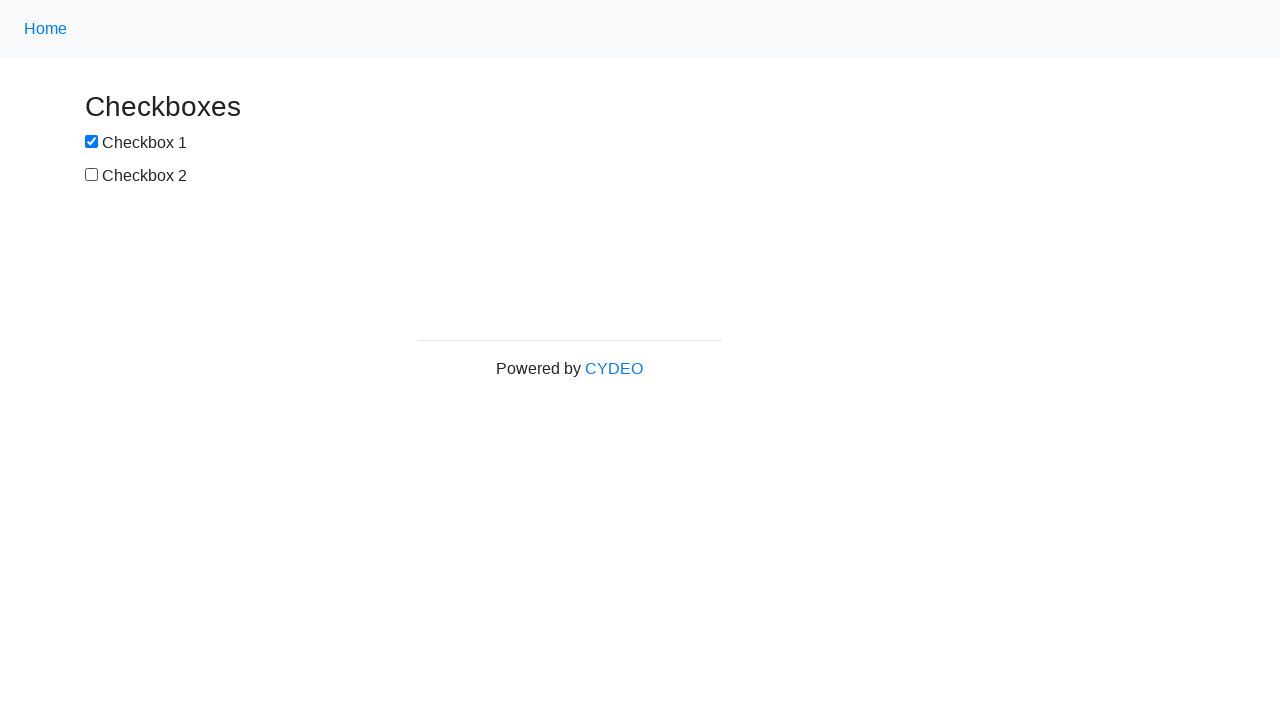

Verified checkbox #1 is selected after clicking
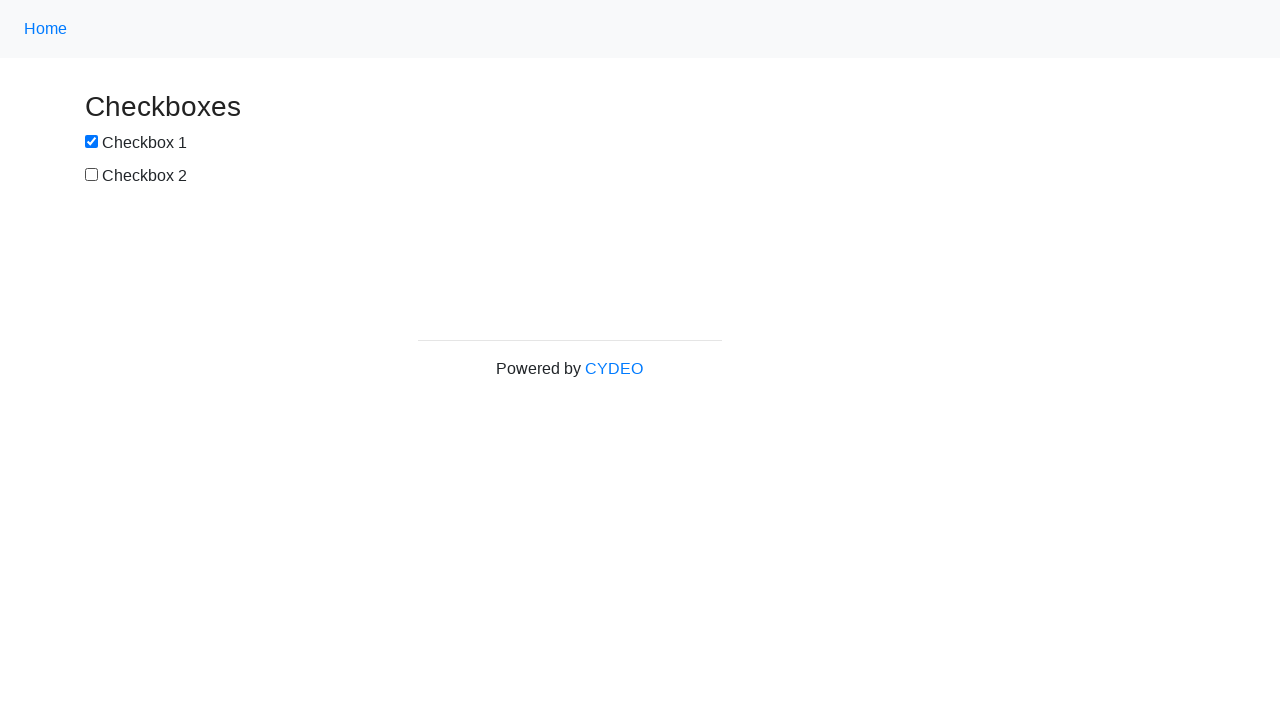

Verified checkbox #2 is NOT selected after clicking
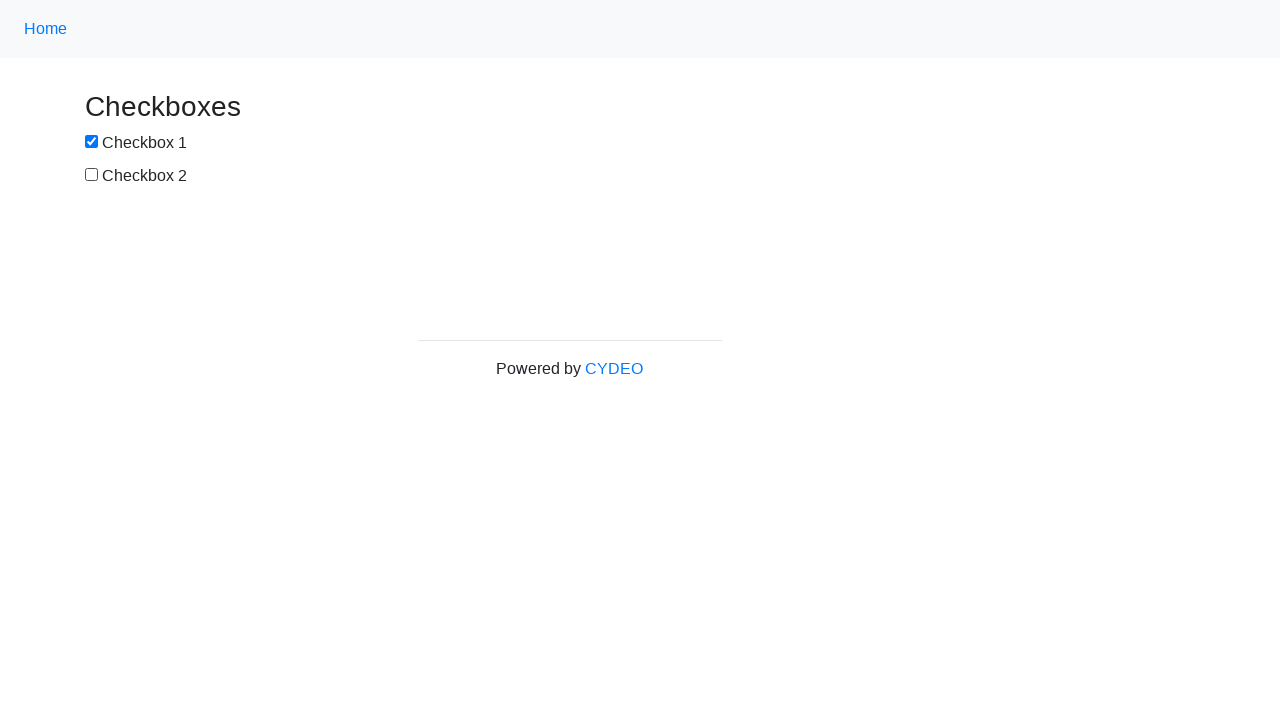

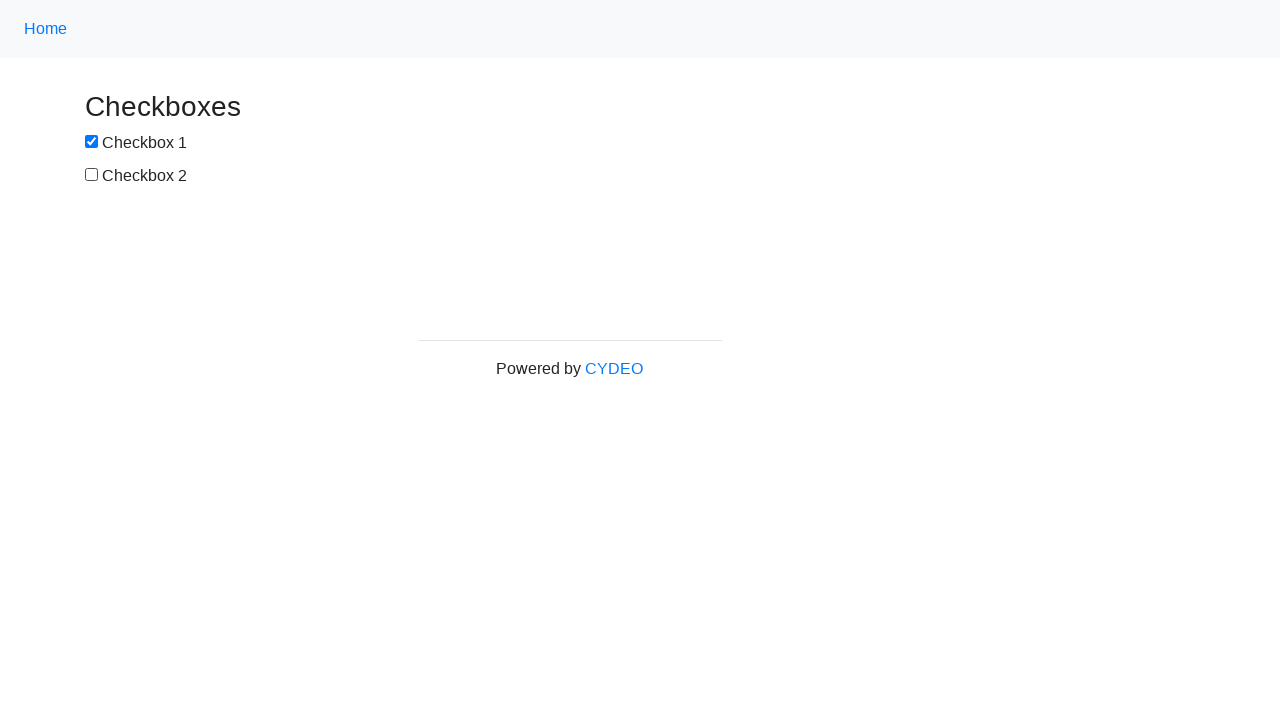